Tests a text box form by filling in name and email fields, submitting the form, and verifying the submitted data is displayed correctly

Starting URL: https://demoqa.com/text-box

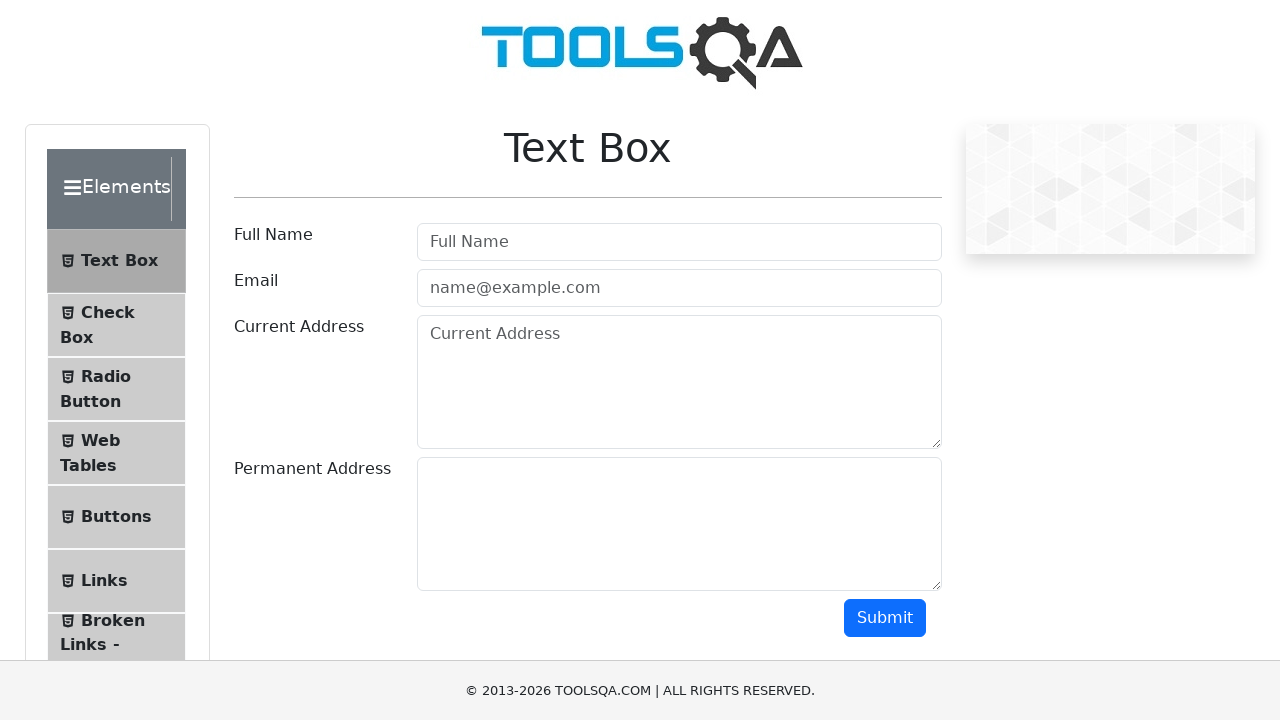

Filled full name field with 'testName' on #userName
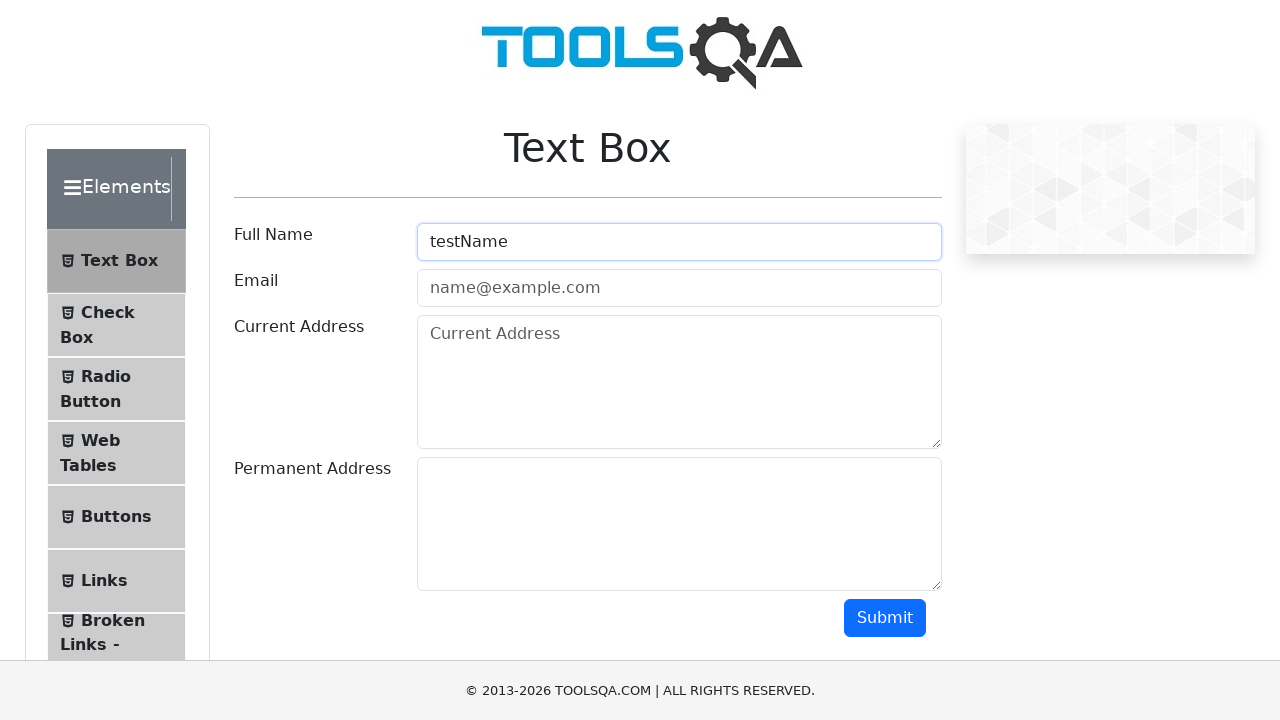

Filled email field with 'test@gmail.com' on #userEmail
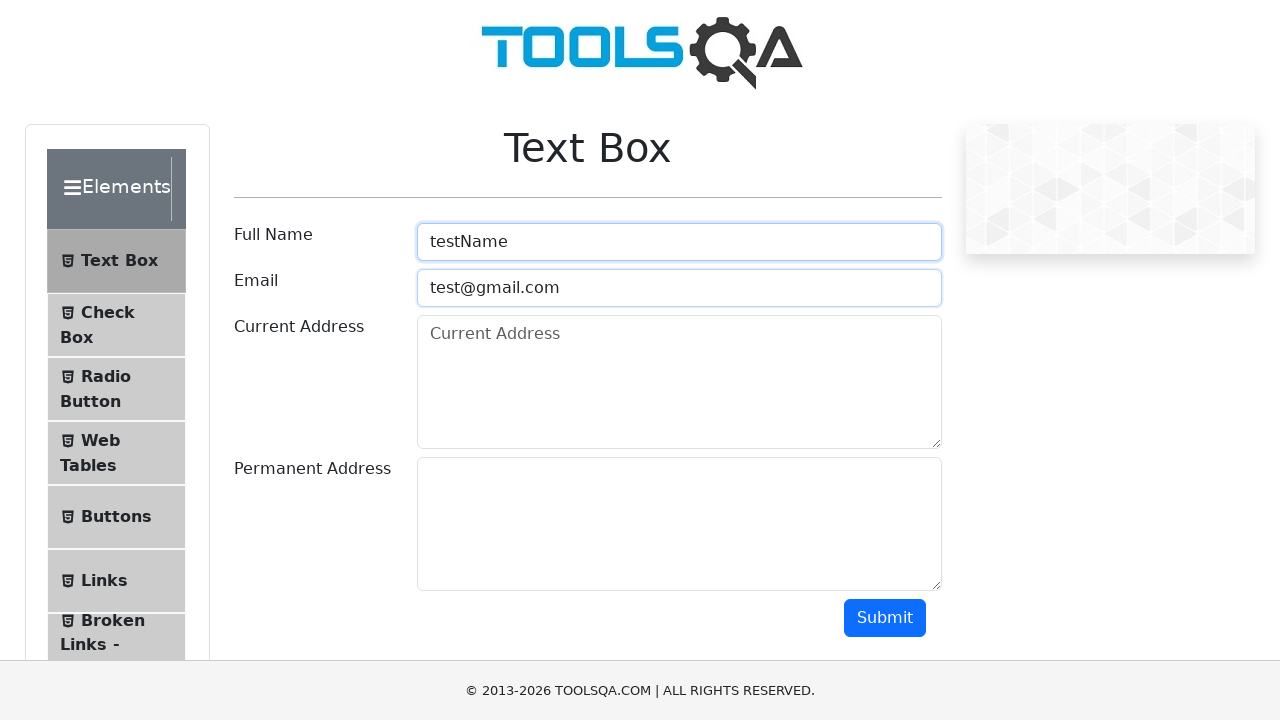

Clicked submit button to submit form at (885, 618) on #submit
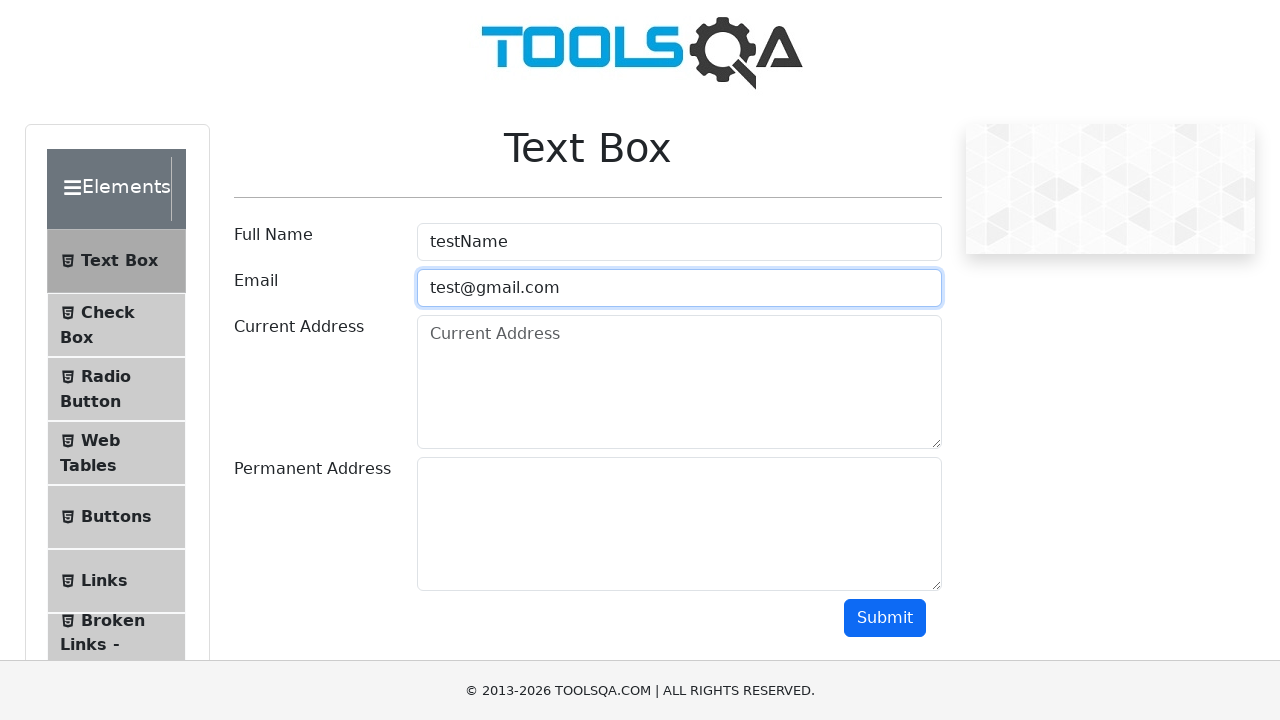

Waited for submitted name field to appear
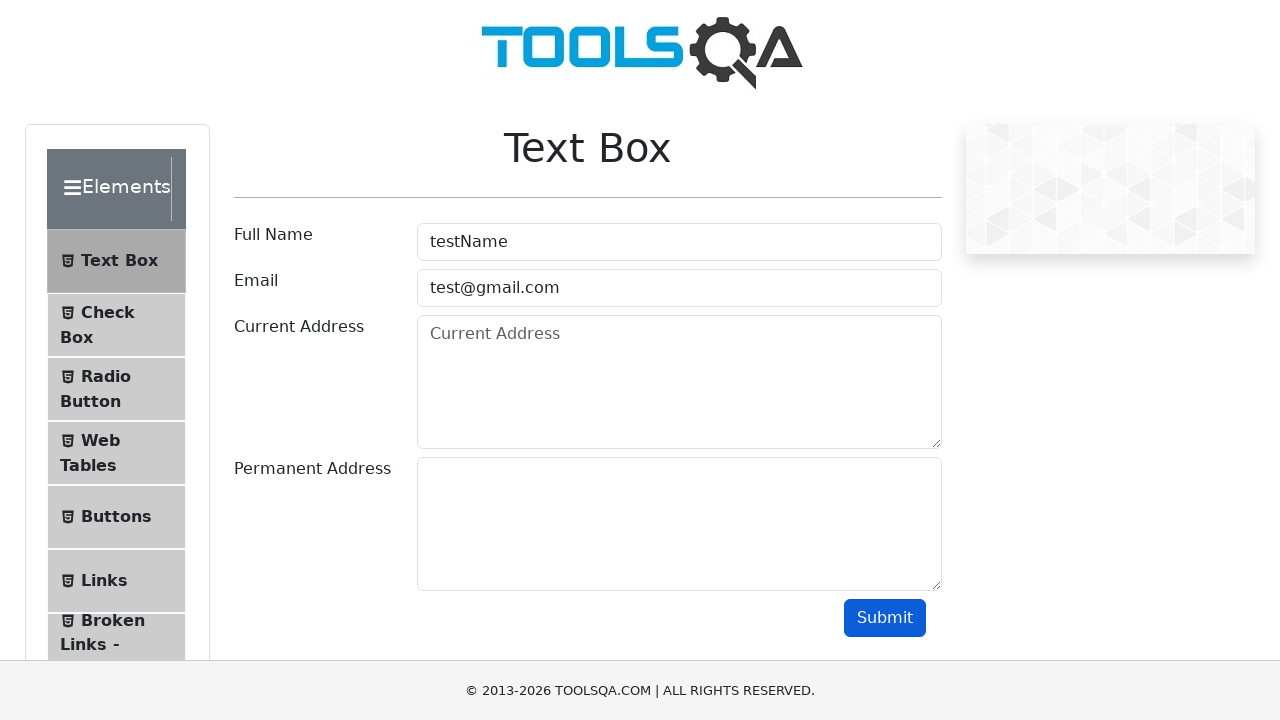

Waited for submitted email field to appear
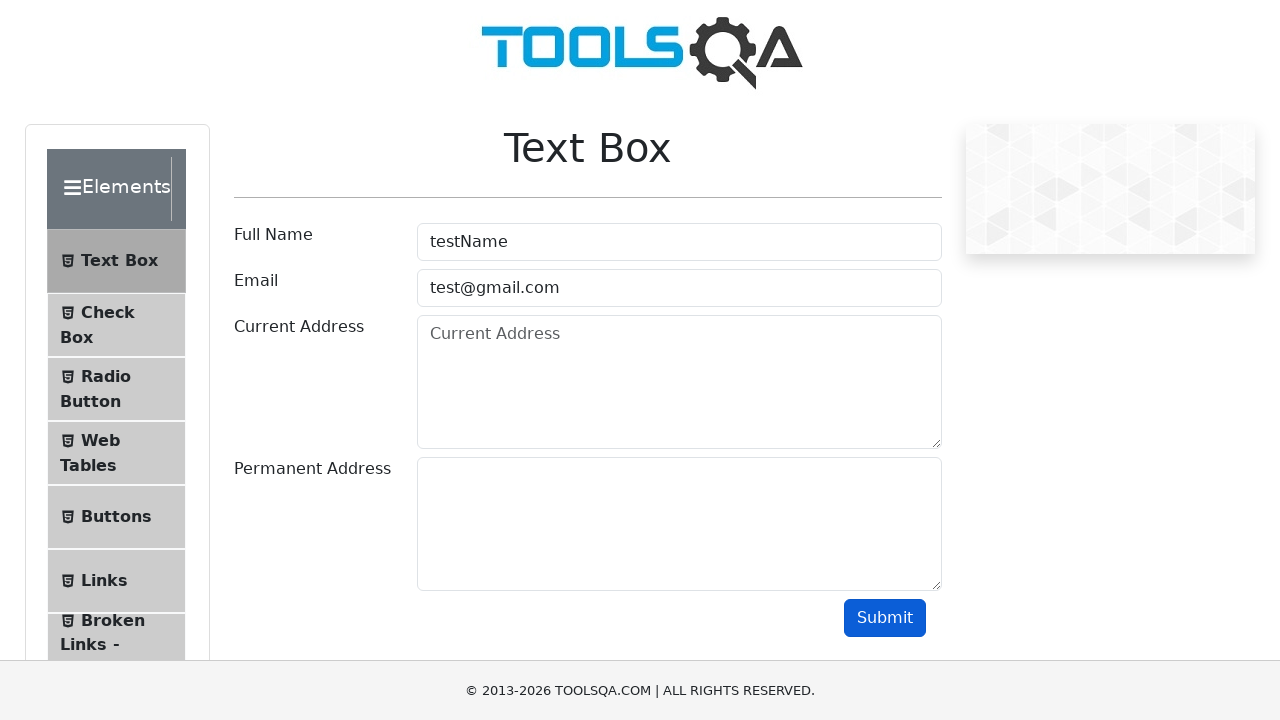

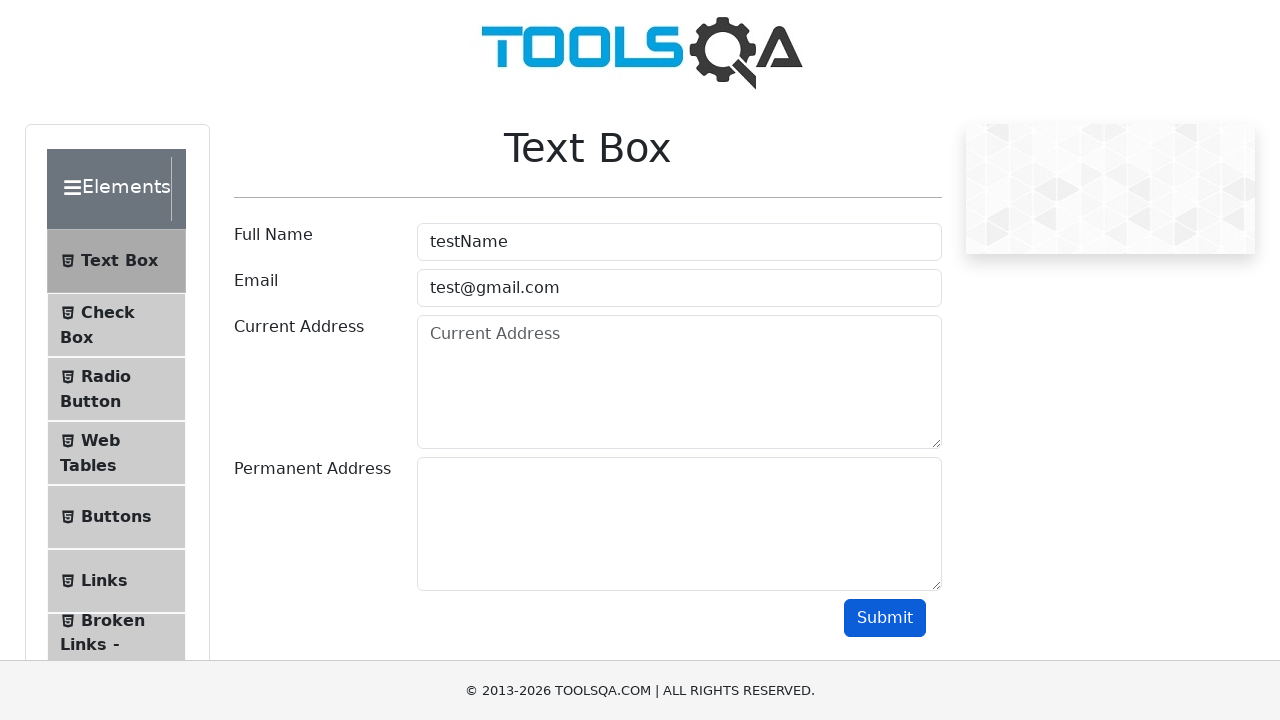